Navigates to a Nurikabe puzzle page and verifies that the puzzle board and its cells are loaded correctly.

Starting URL: https://www.puzzle-nurikabe.com/?size=8

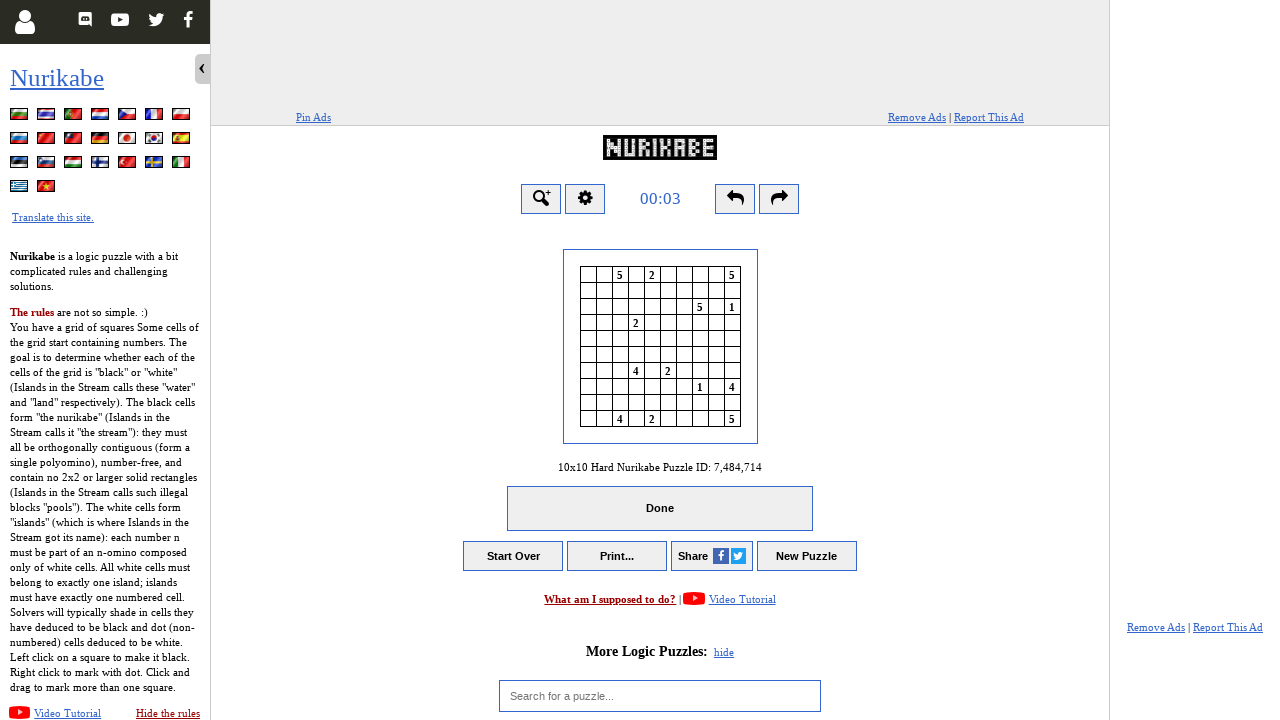

Waited for puzzle board to load
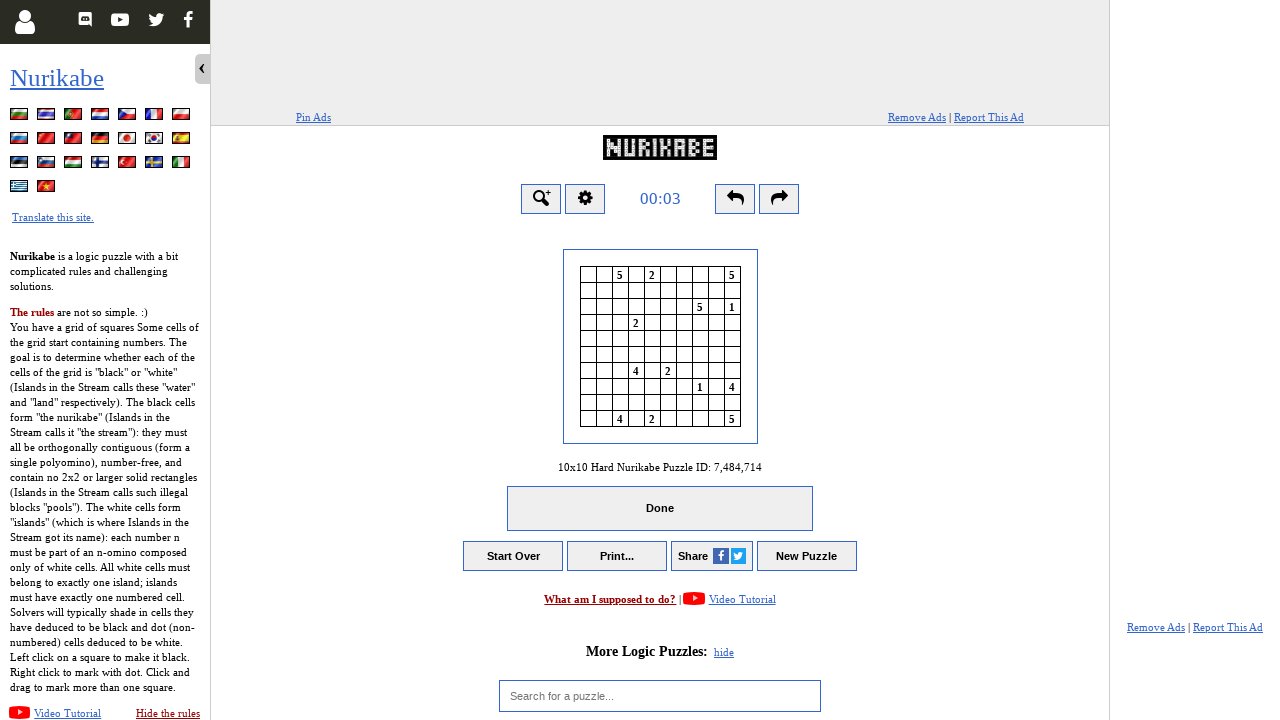

Verified that puzzle cells are present within the board
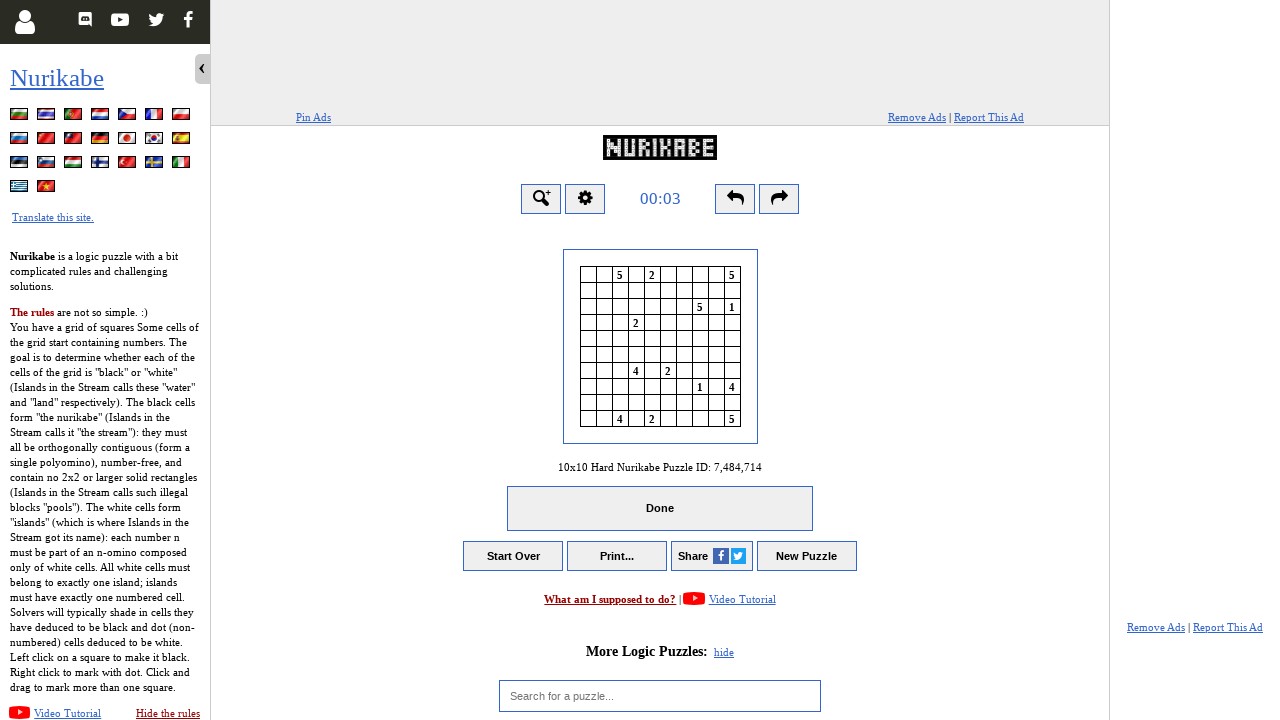

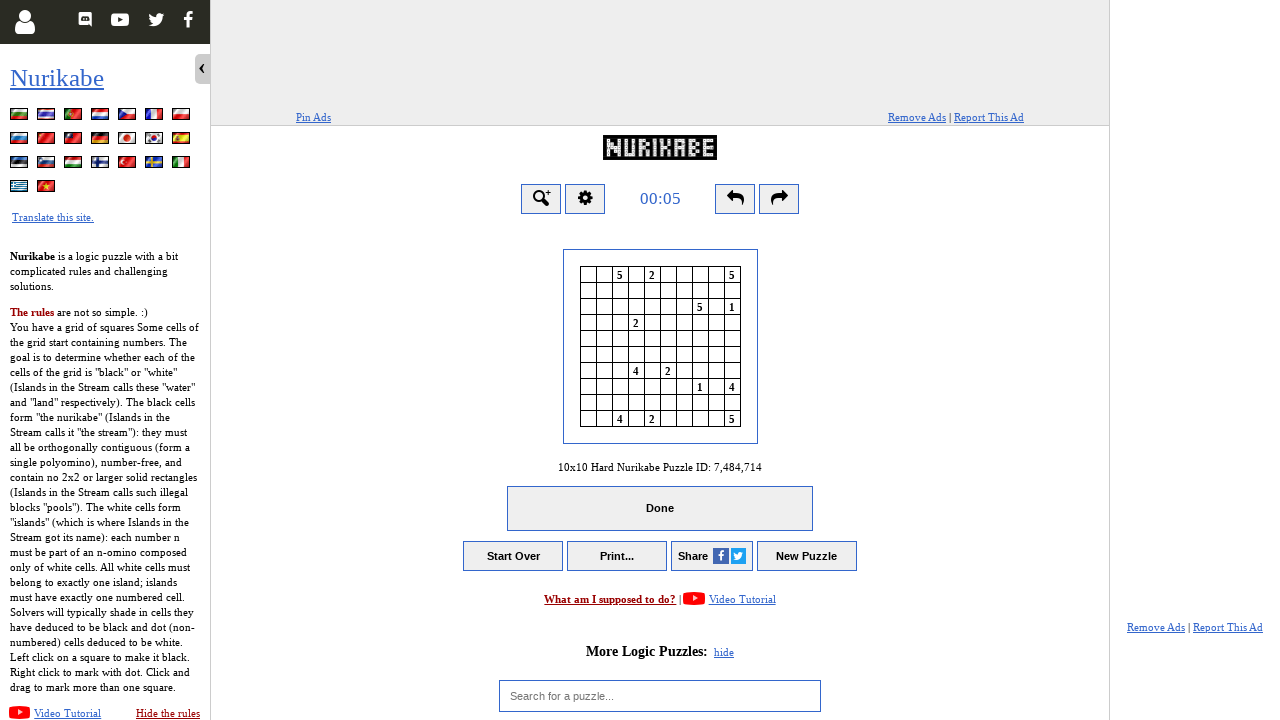